Navigates to Swarthmore College's course catalog departments page and clicks on the first department link to access its course listings.

Starting URL: https://catalog.swarthmore.edu/content.php?catoid=7&navoid=194

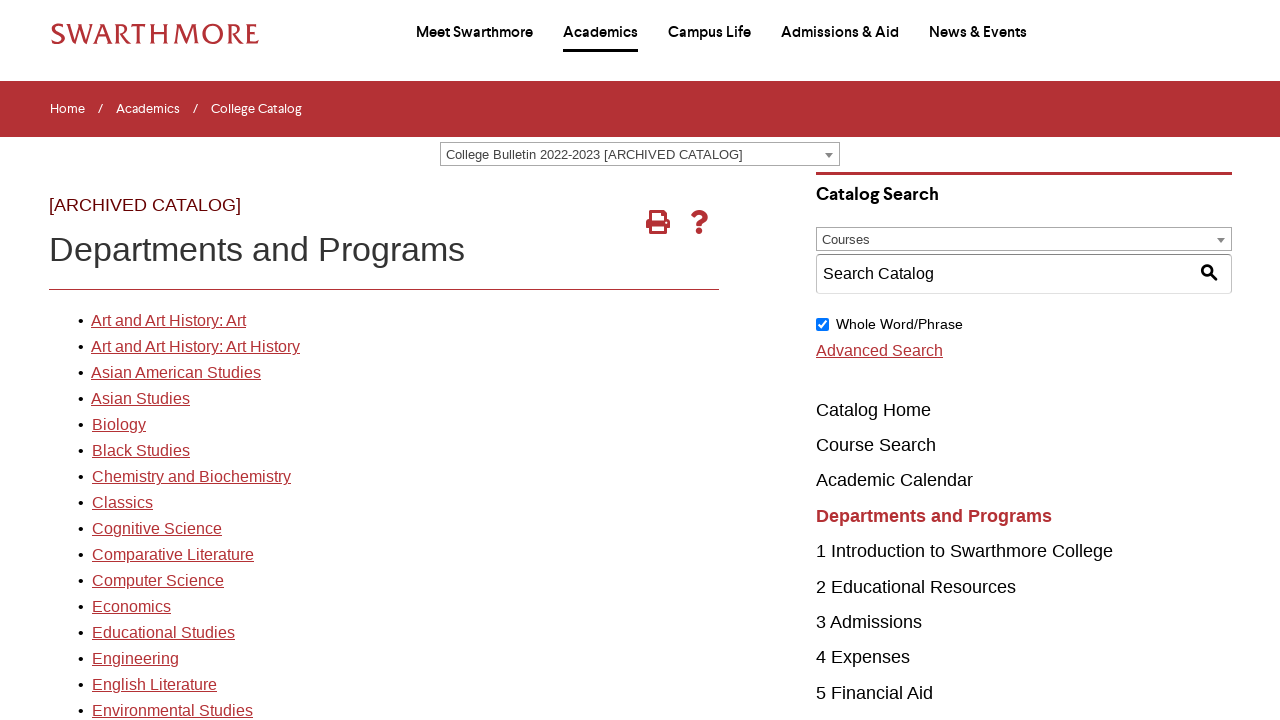

Departments list loaded on Swarthmore College course catalog page
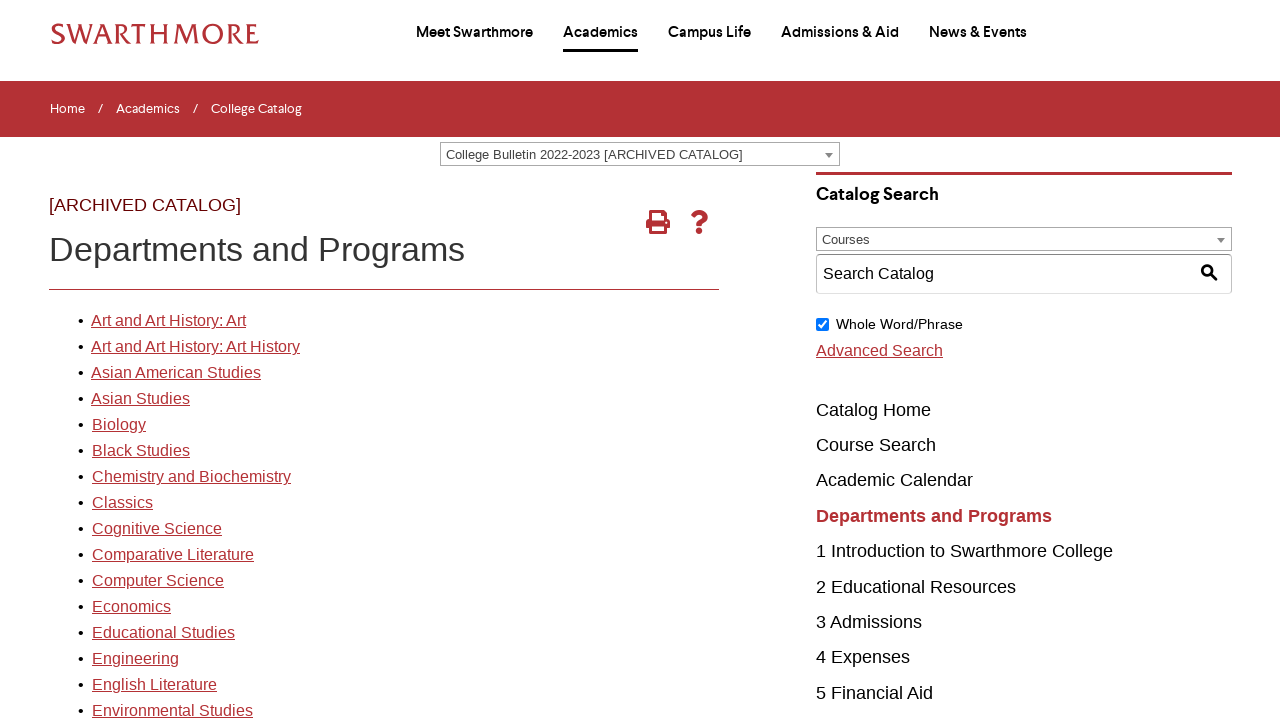

Clicked on the first department link at (168, 321) on xpath=//*[@id="gateway-page"]/body/table/tbody/tr[3]/td[1]/table/tbody/tr[2]/td[
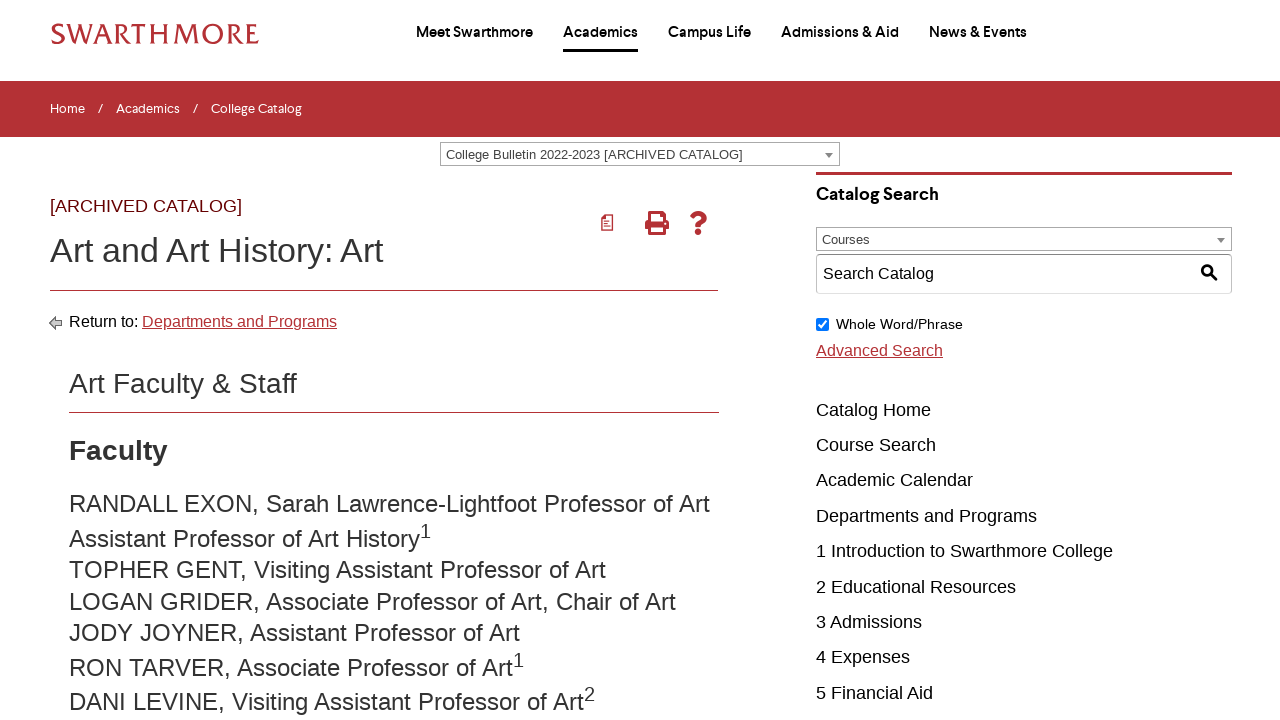

Department page loaded with course listings
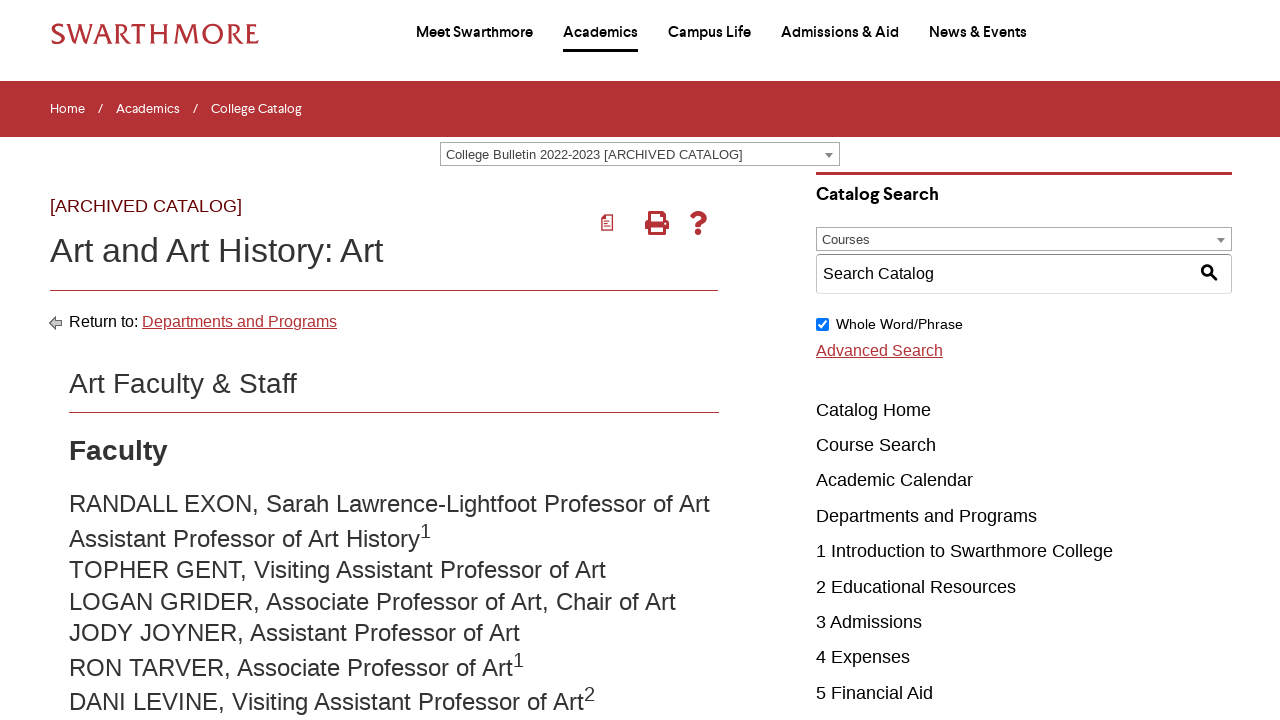

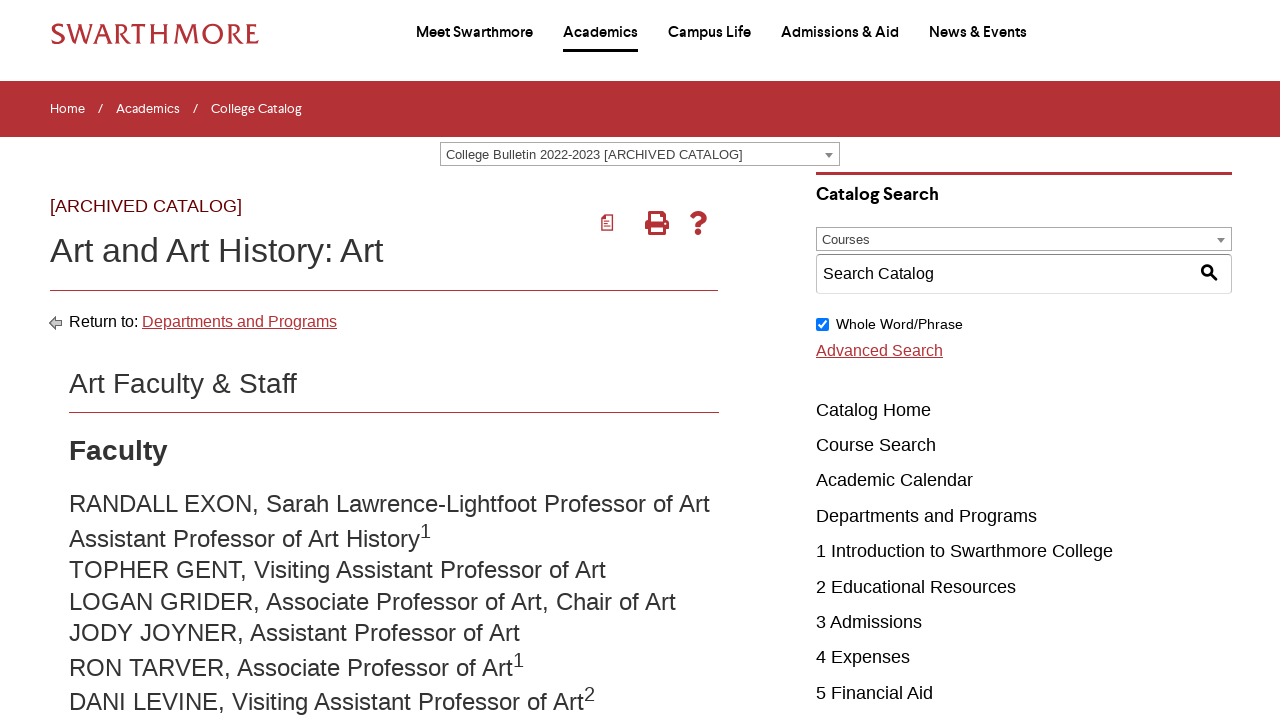